Tests that a todo item is removed when edited to an empty string

Starting URL: https://demo.playwright.dev/todomvc

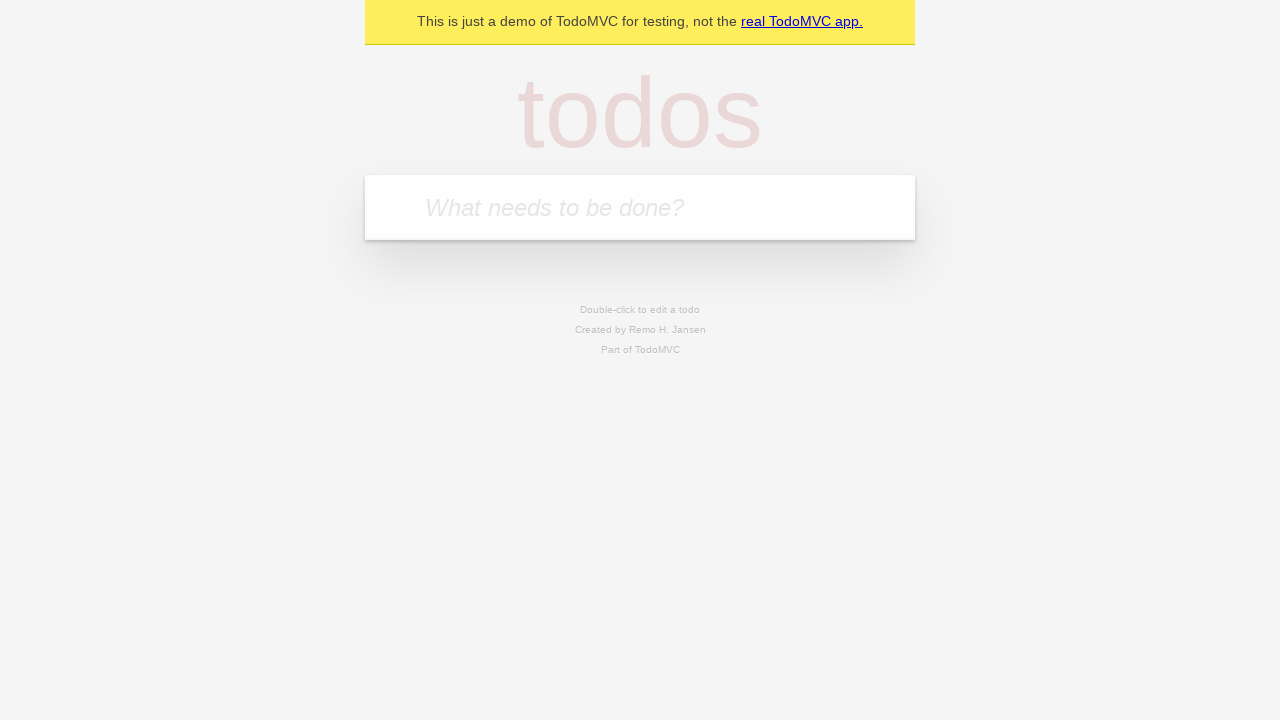

Filled todo input with 'buy some cheese' on internal:attr=[placeholder="What needs to be done?"i]
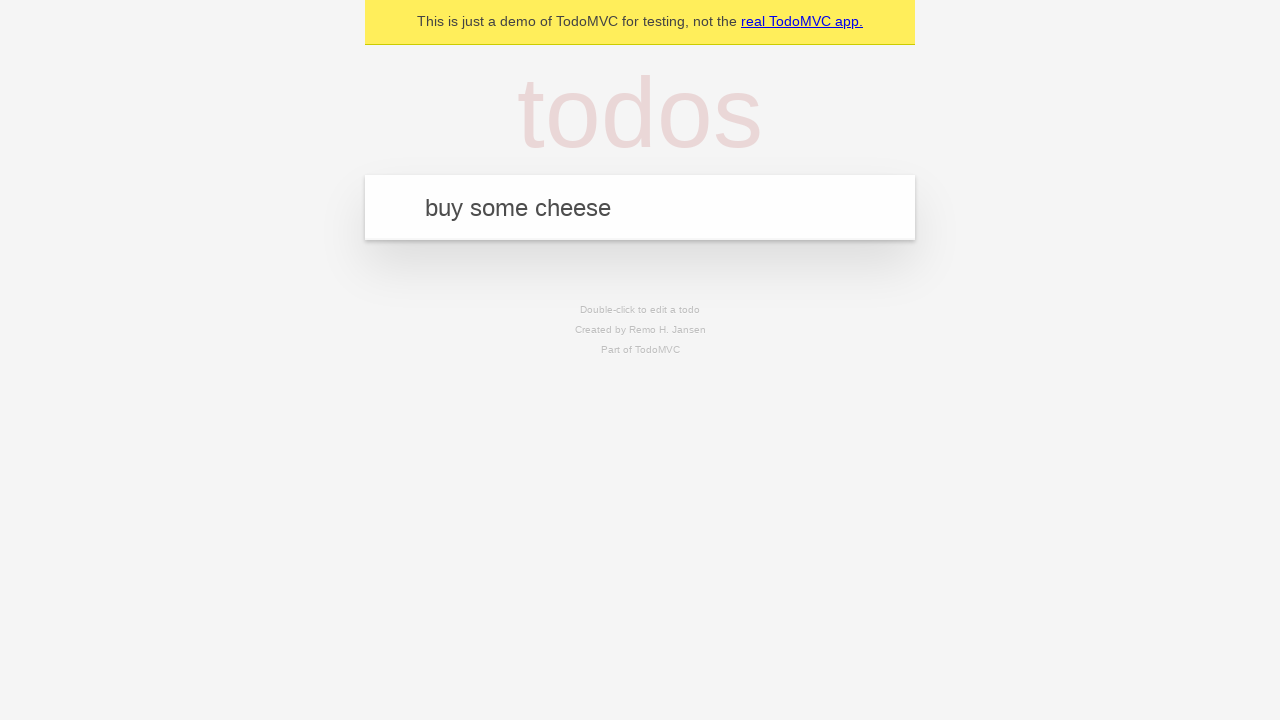

Pressed Enter to add todo 'buy some cheese' on internal:attr=[placeholder="What needs to be done?"i]
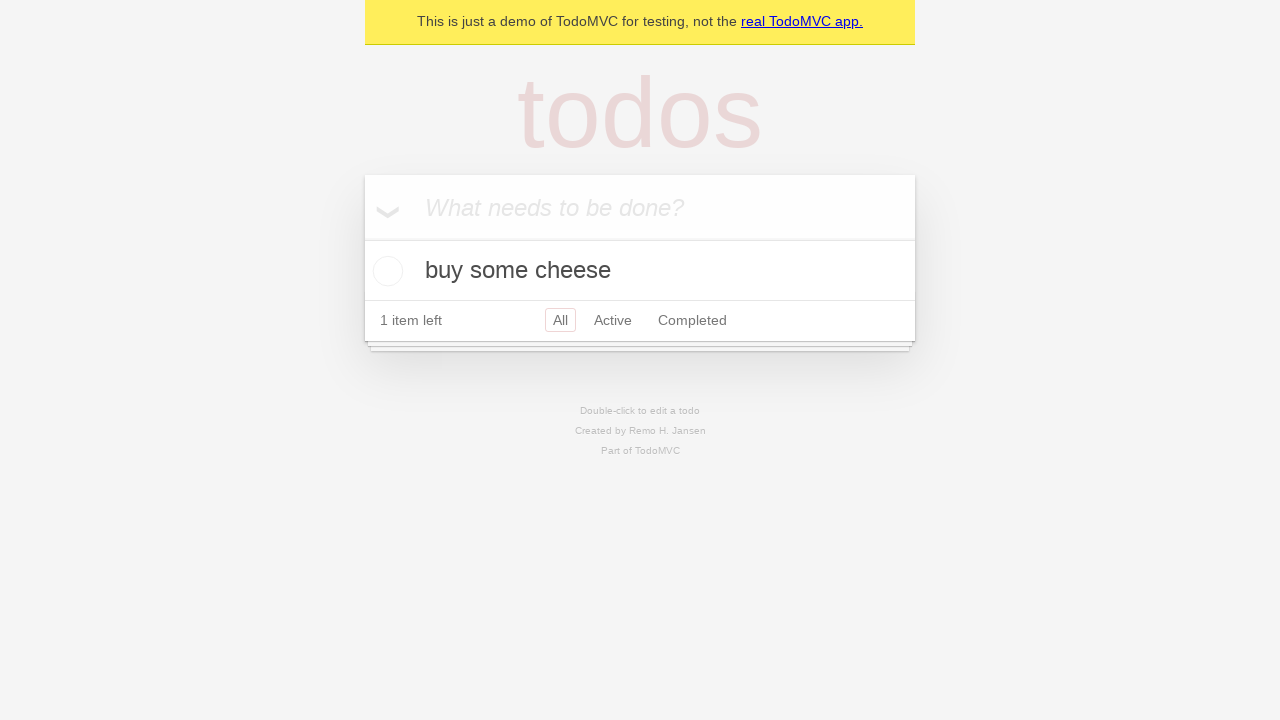

Filled todo input with 'feed the cat' on internal:attr=[placeholder="What needs to be done?"i]
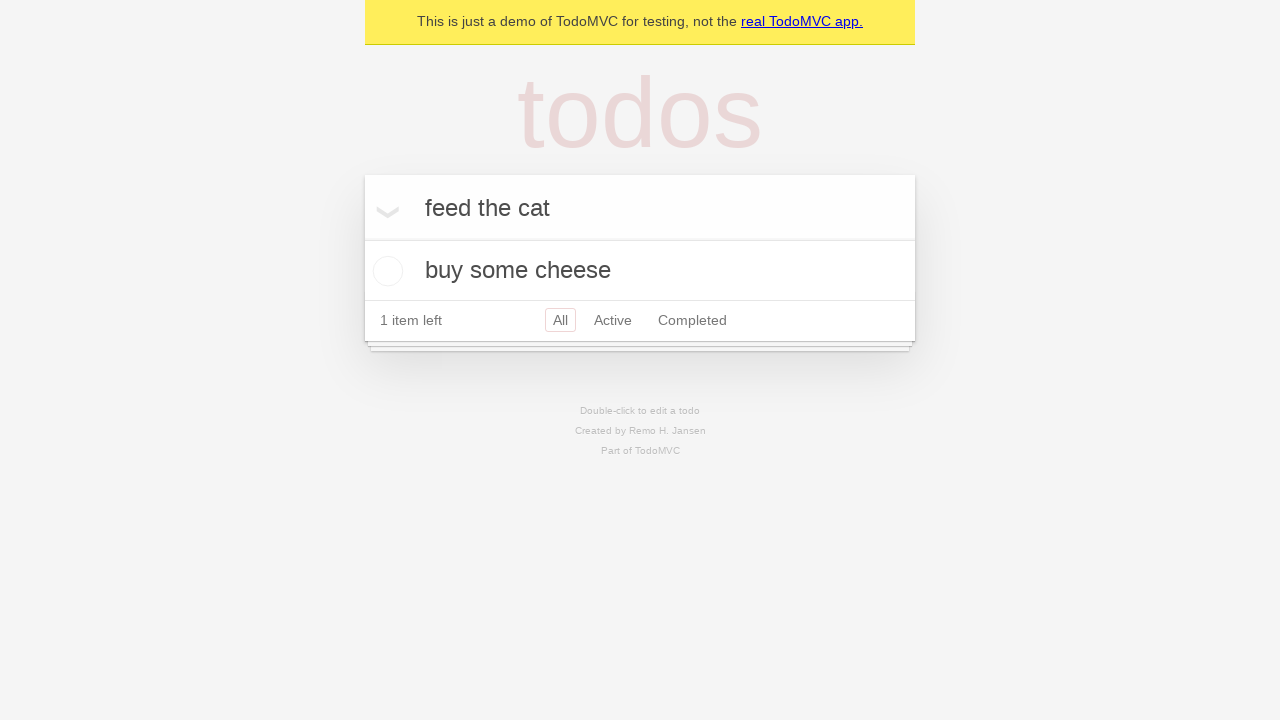

Pressed Enter to add todo 'feed the cat' on internal:attr=[placeholder="What needs to be done?"i]
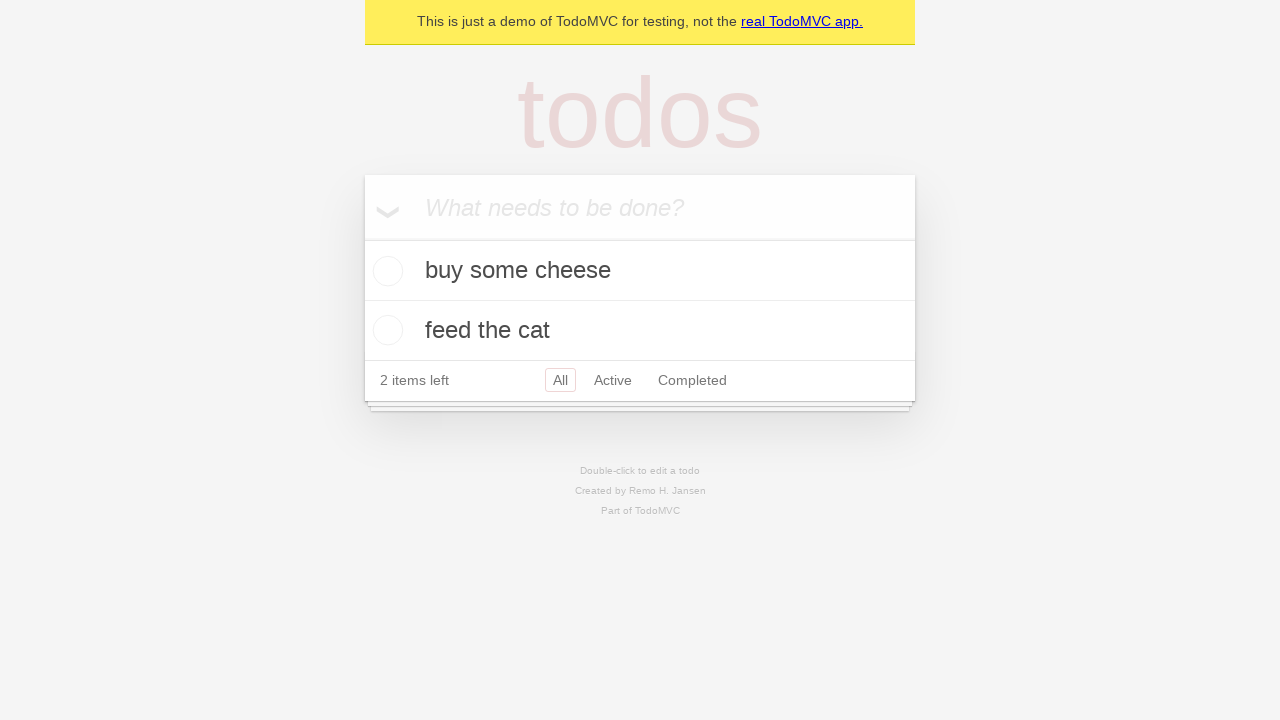

Filled todo input with 'book a doctors appointment' on internal:attr=[placeholder="What needs to be done?"i]
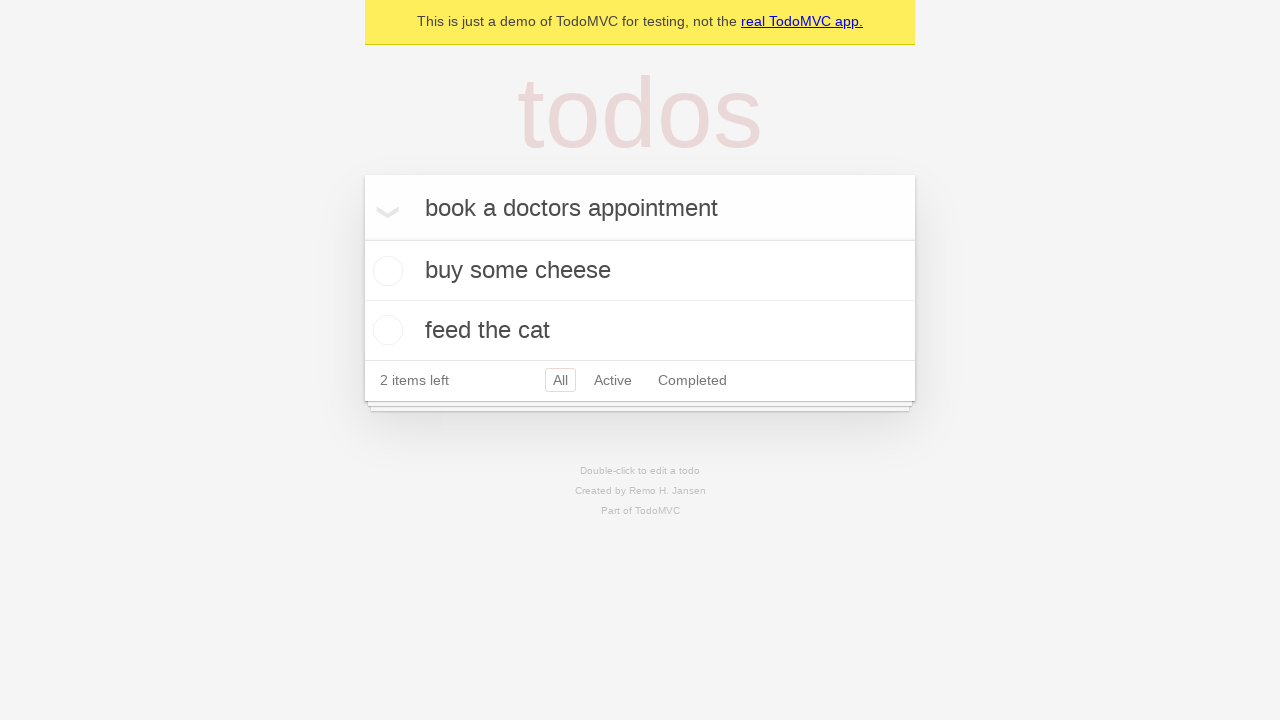

Pressed Enter to add todo 'book a doctors appointment' on internal:attr=[placeholder="What needs to be done?"i]
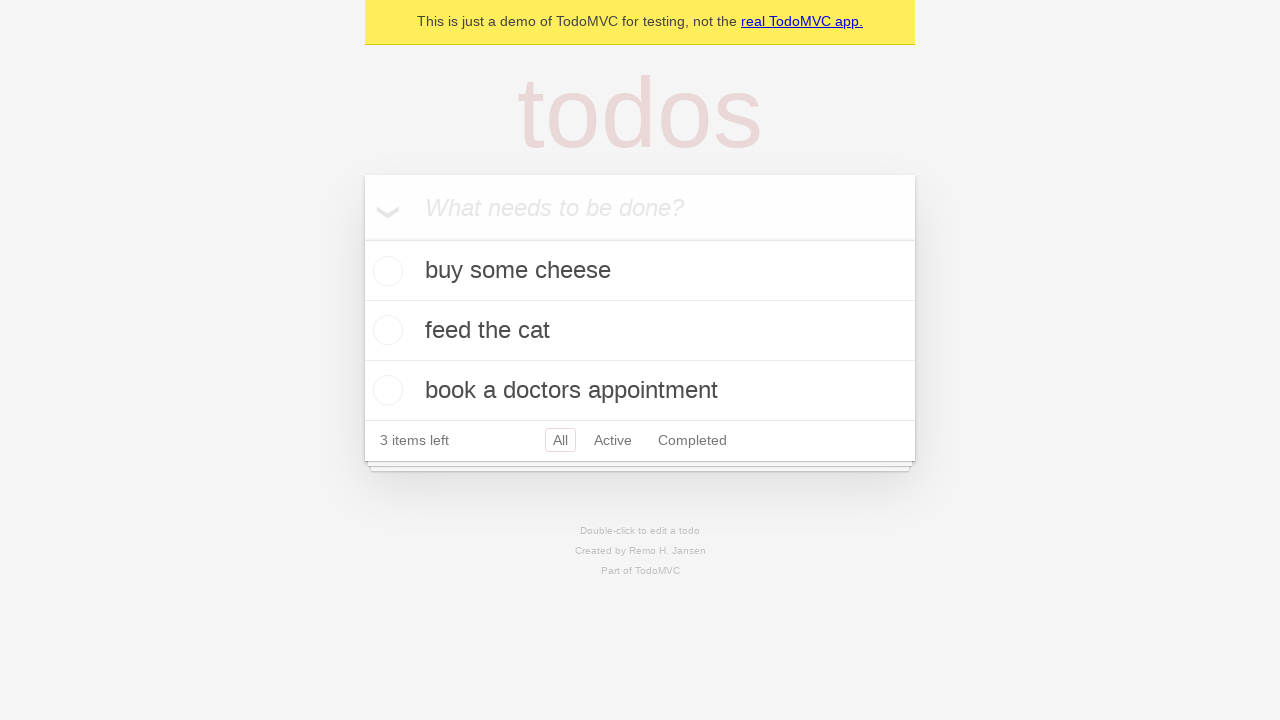

Double-clicked second todo item to enter edit mode at (640, 331) on internal:testid=[data-testid="todo-item"s] >> nth=1
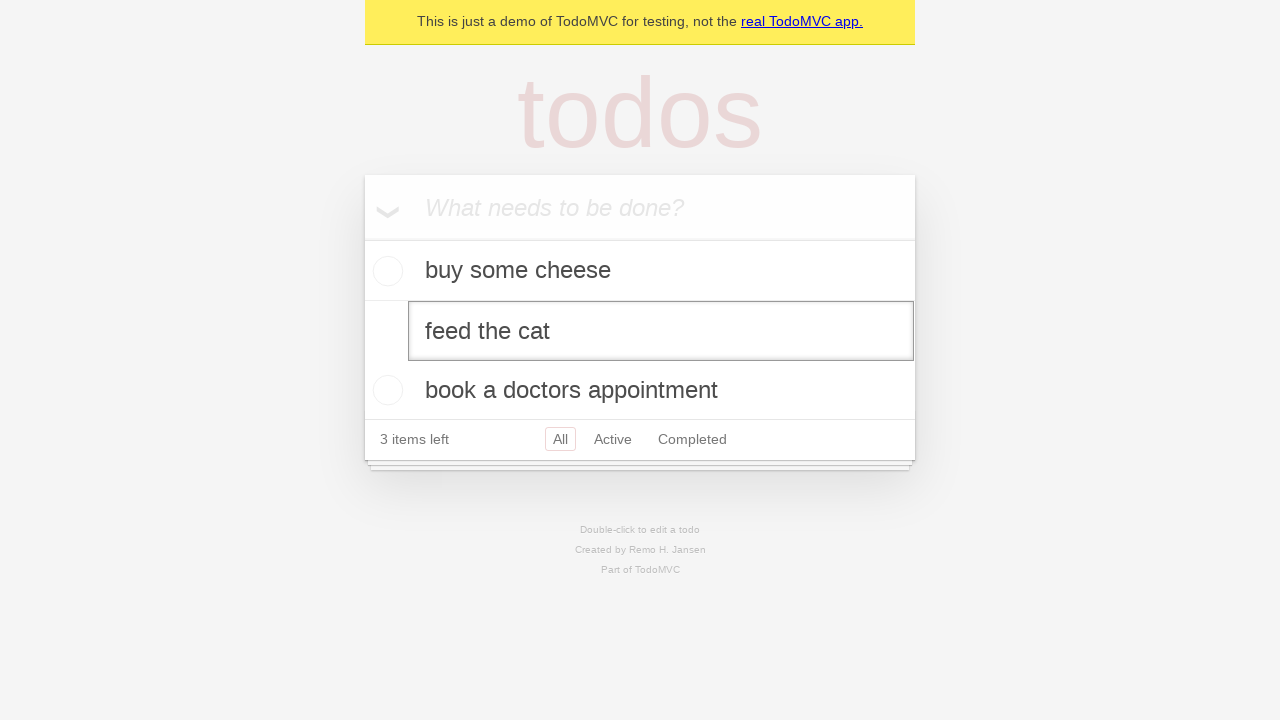

Cleared the text in the edit input field on internal:testid=[data-testid="todo-item"s] >> nth=1 >> internal:role=textbox[nam
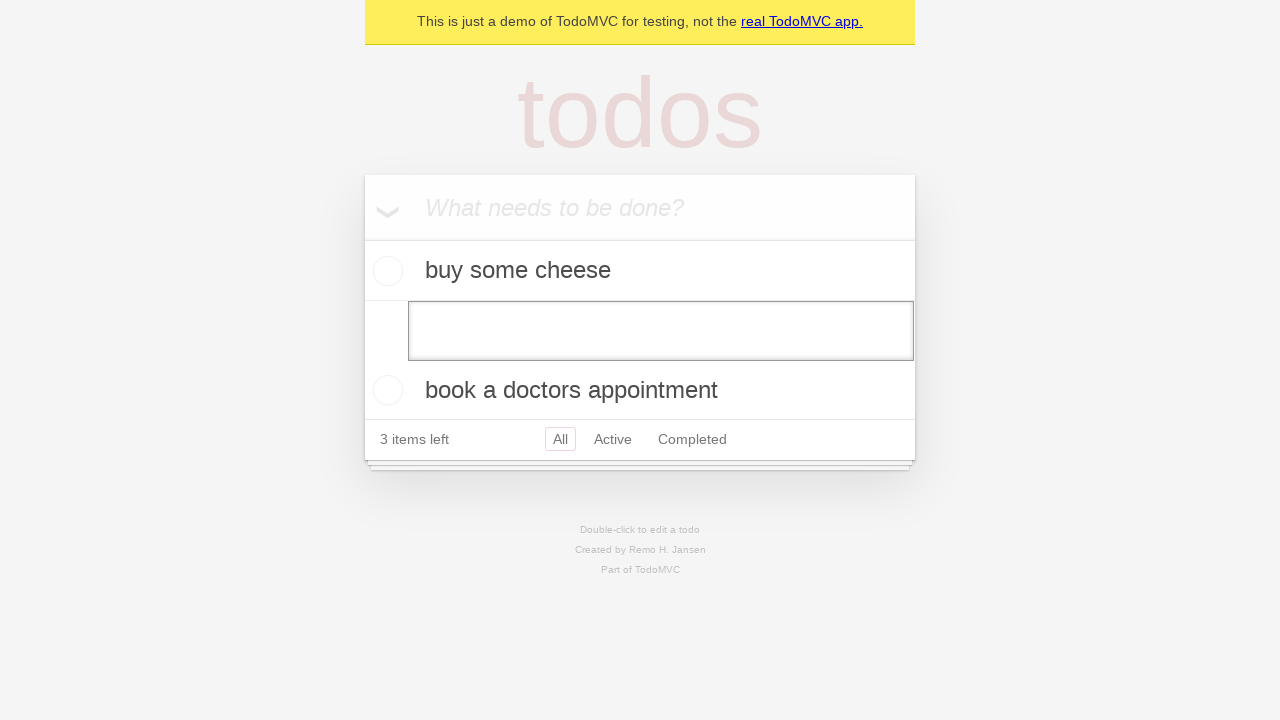

Pressed Enter to confirm empty edit, removing the todo item on internal:testid=[data-testid="todo-item"s] >> nth=1 >> internal:role=textbox[nam
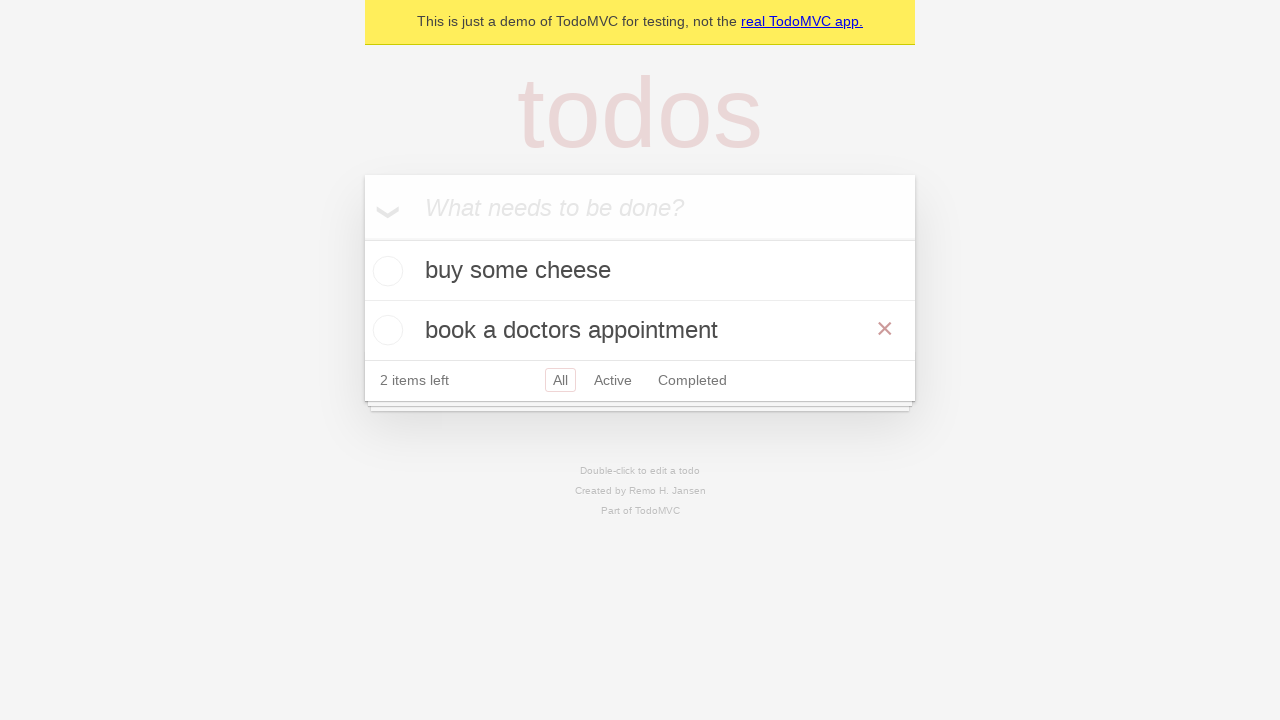

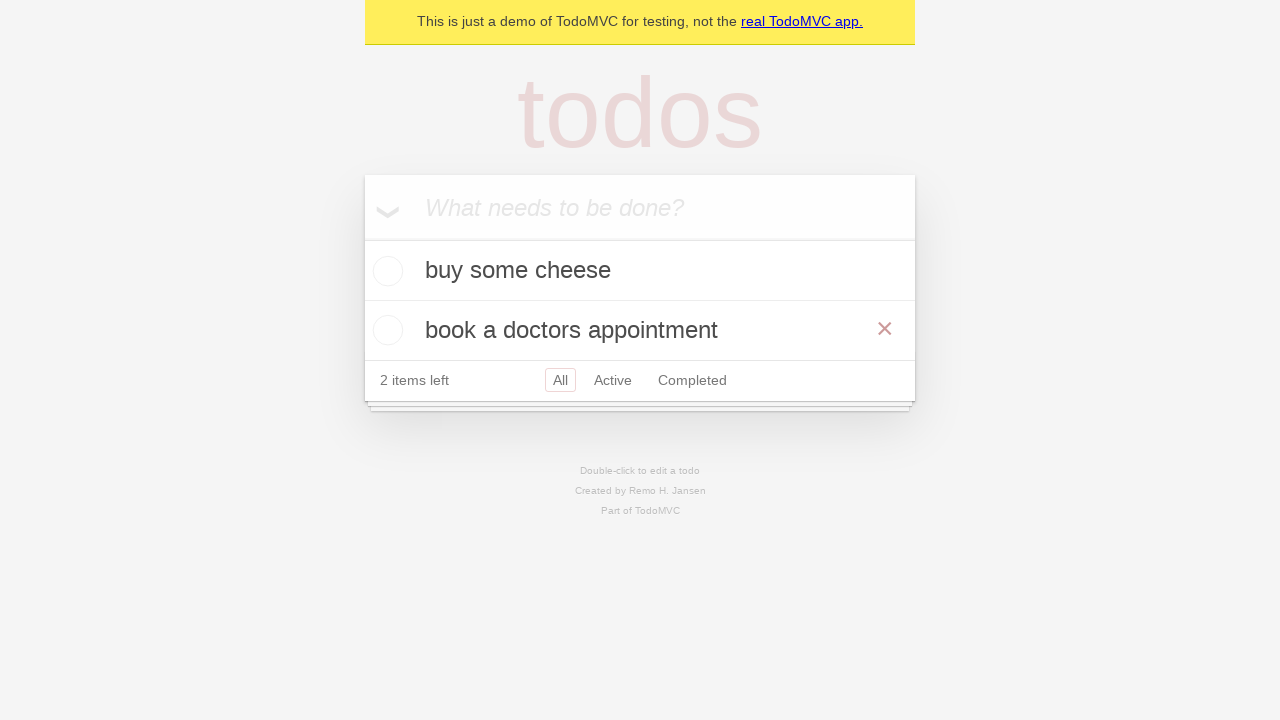